Tests scooter ordering flow by filling in customer details and delivery address on the order form

Starting URL: https://qa-scooter.praktikum-services.ru/

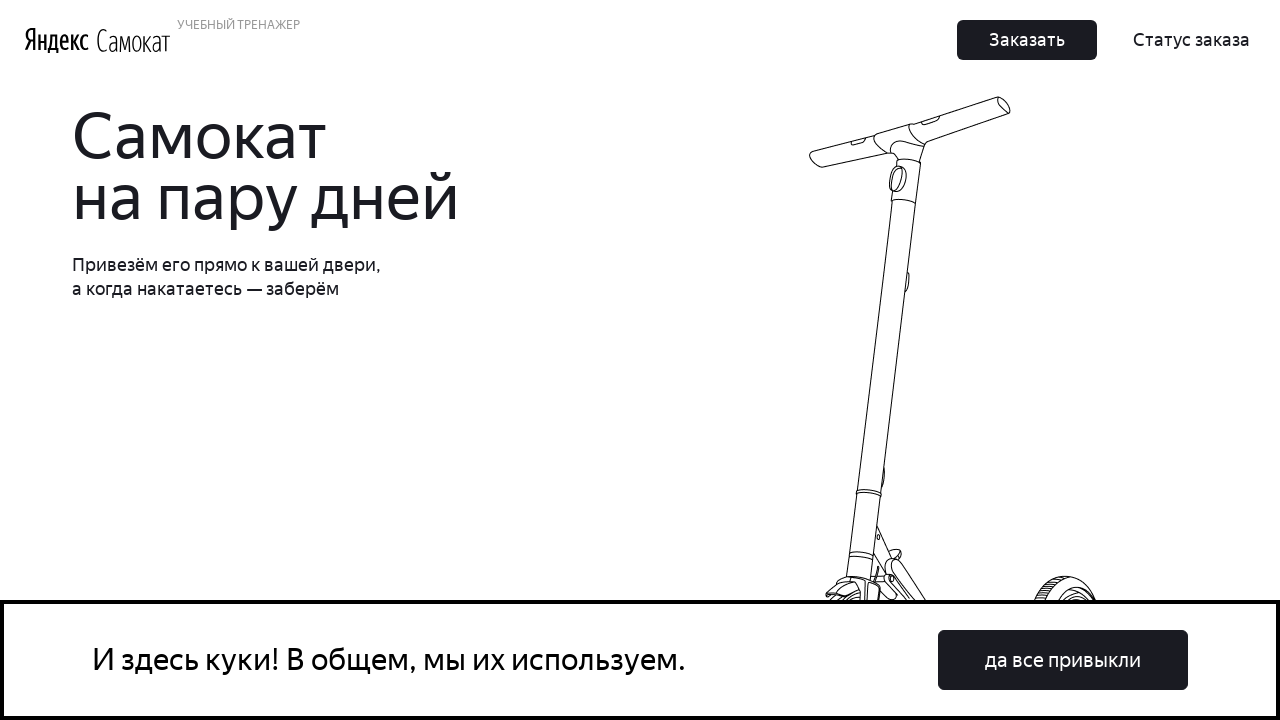

Closed cookie disclaimer at (1063, 660) on button >> internal:has-text="\u0434\u0430 \u0432\u0441\u0435 \u043f\u0440\u0438\
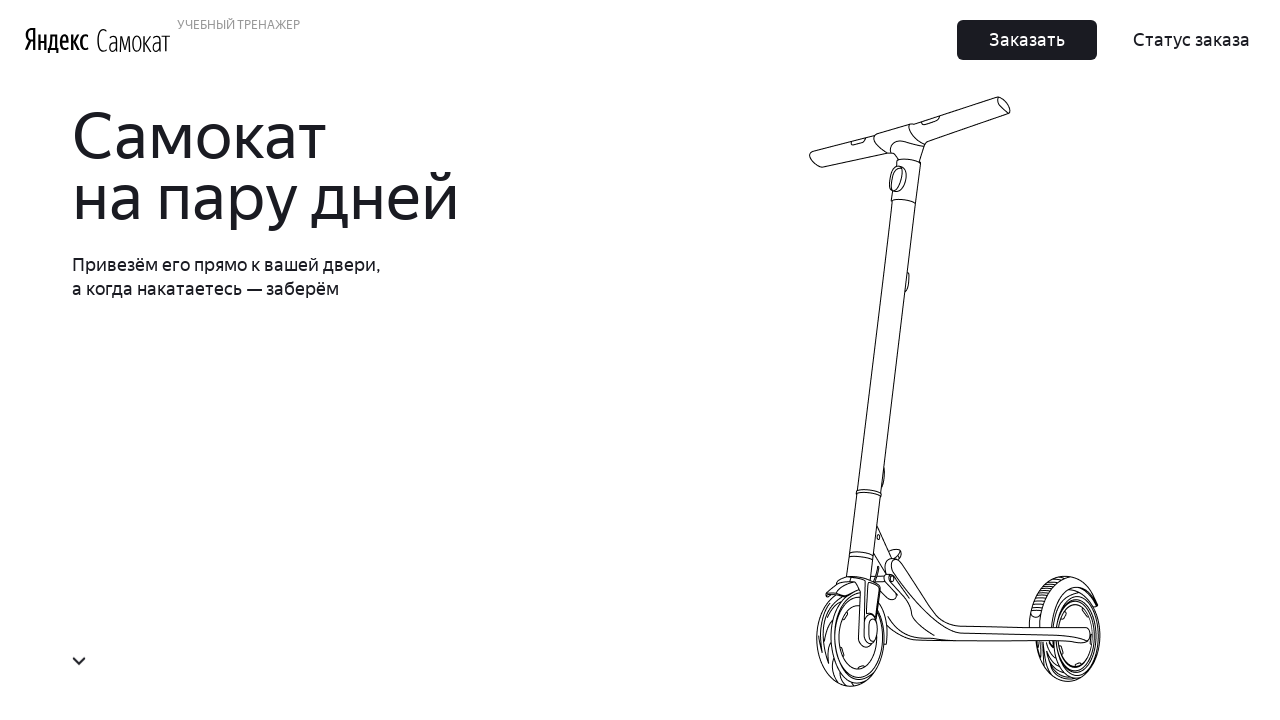

Clicked order button in header at (1027, 40) on button.Button_Button__ra12g
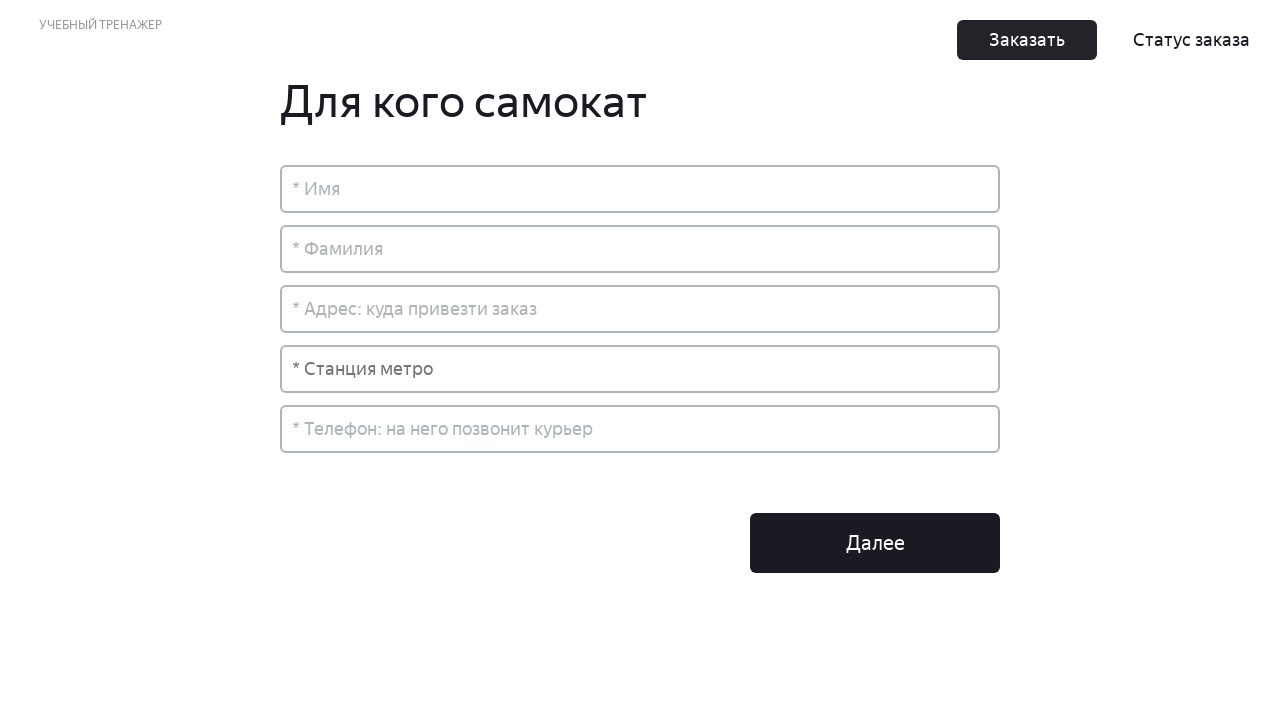

Filled customer first name: Иван on input[placeholder*='Имя']
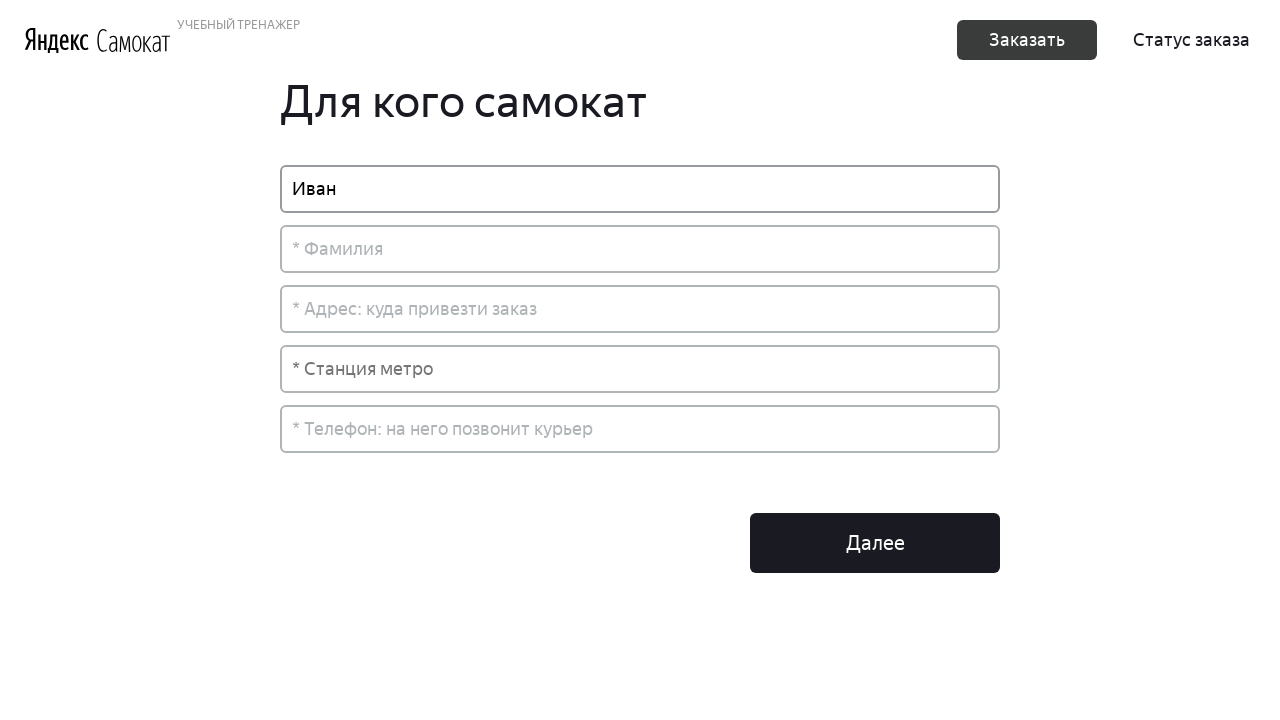

Filled customer last name: Петров on input[placeholder*='Фамилия']
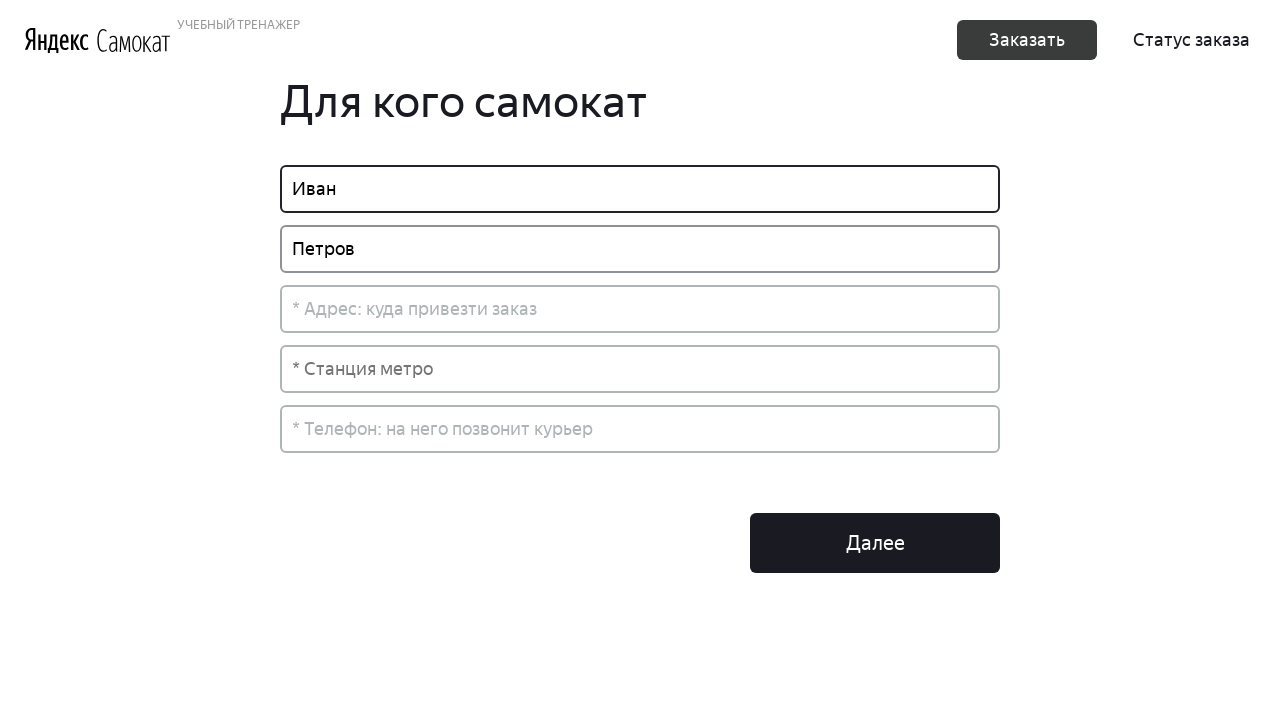

Filled customer phone number: +79123456789 on input[placeholder*='Телефон']
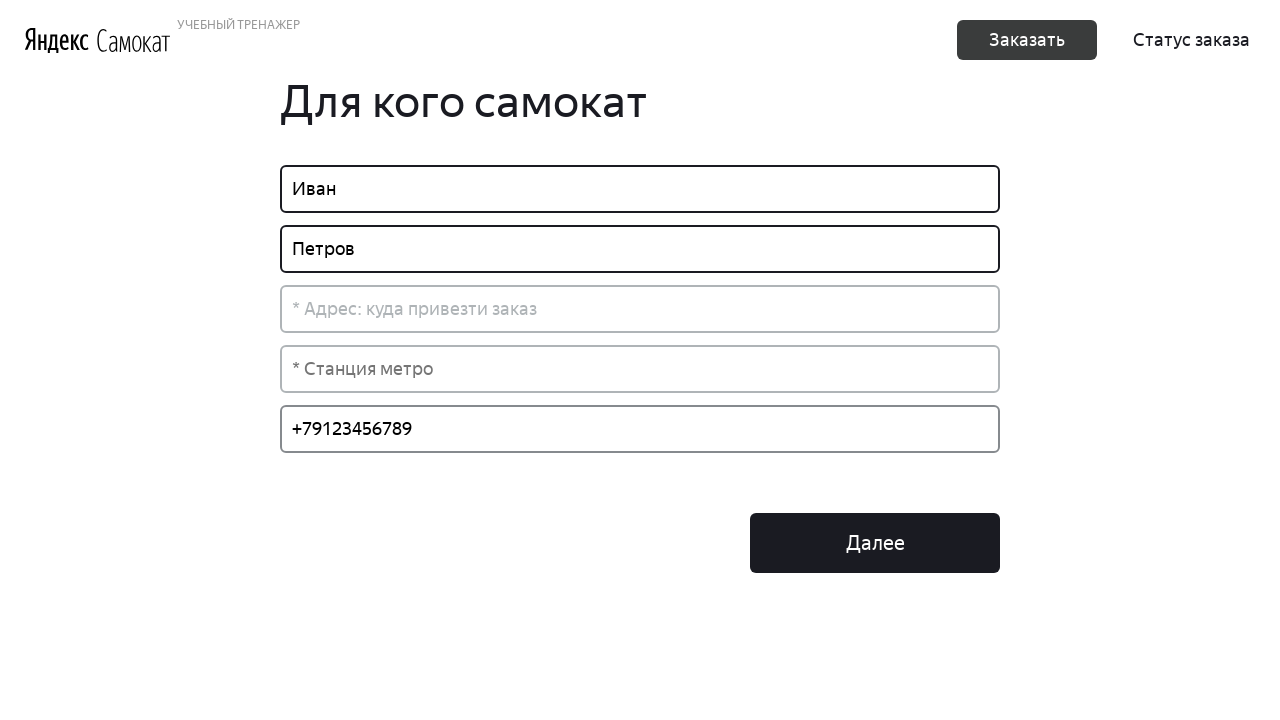

Filled delivery address: Москва, улица Ленина, д. 1 on input[placeholder*='Адрес']
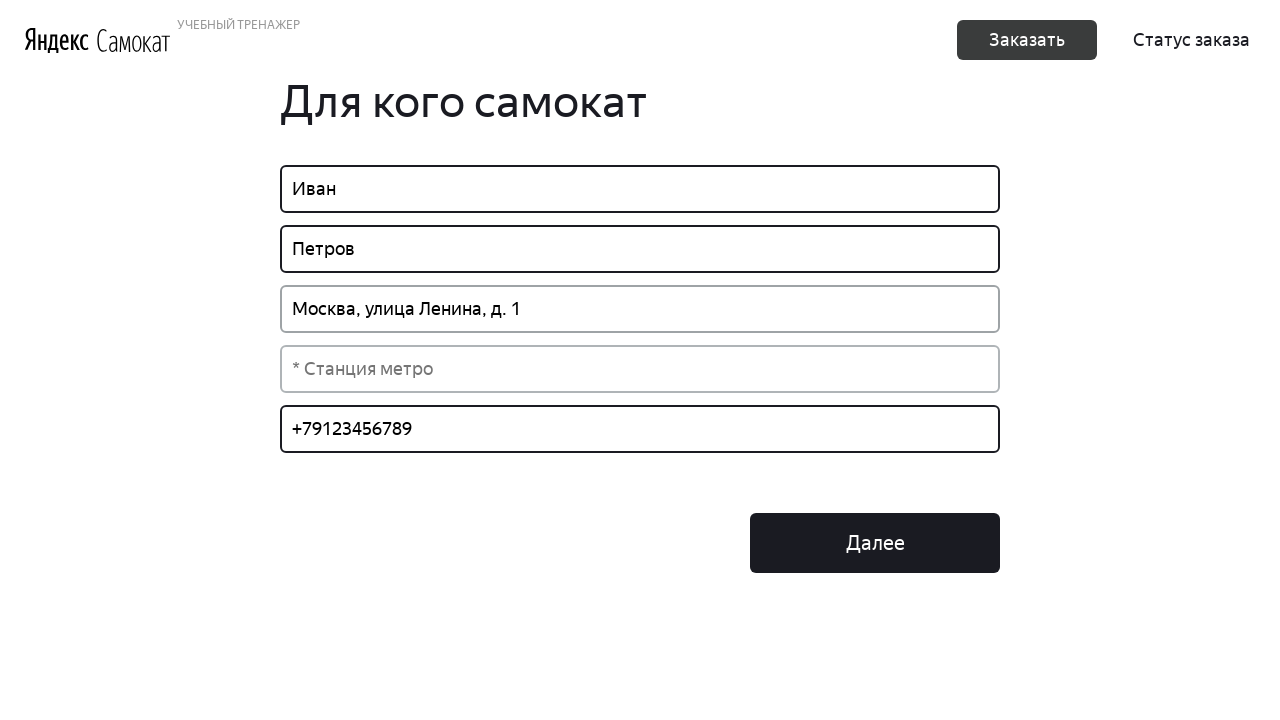

Filled metro station: Комсомольская on input[placeholder='* Станция метро']
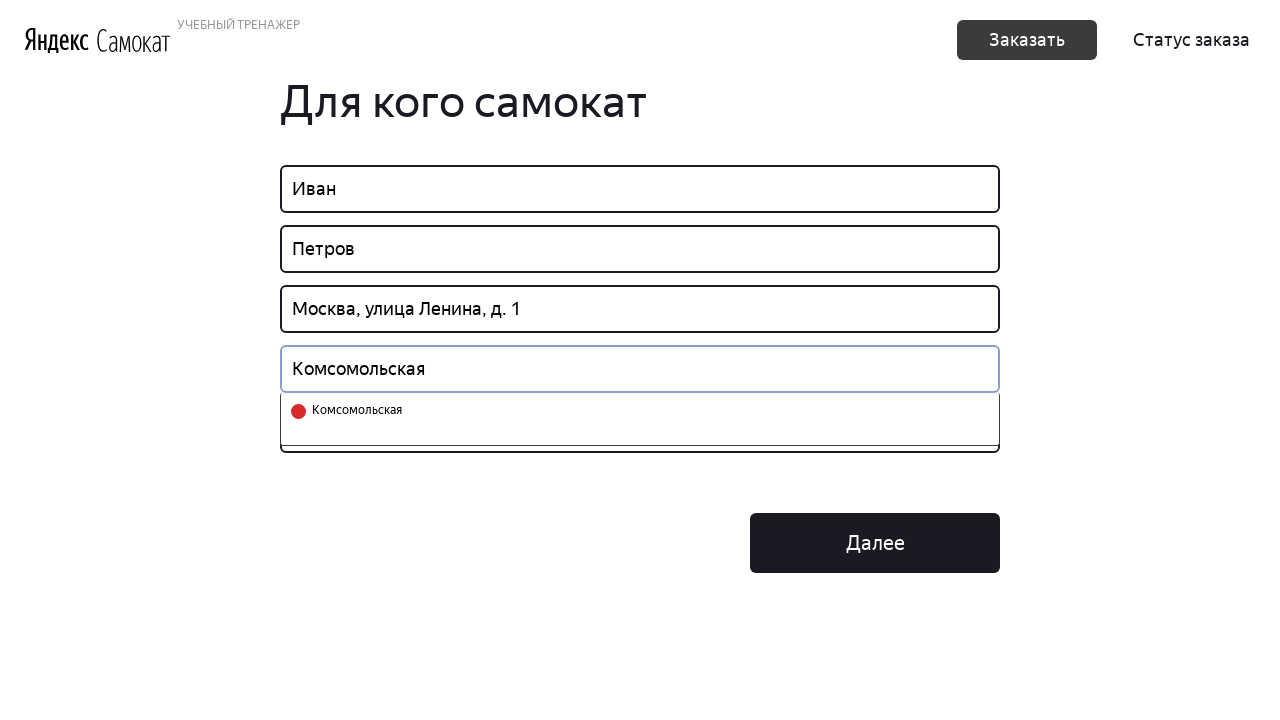

Clicked next button to proceed with order at (875, 543) on button.Button_Middle__1CSJM
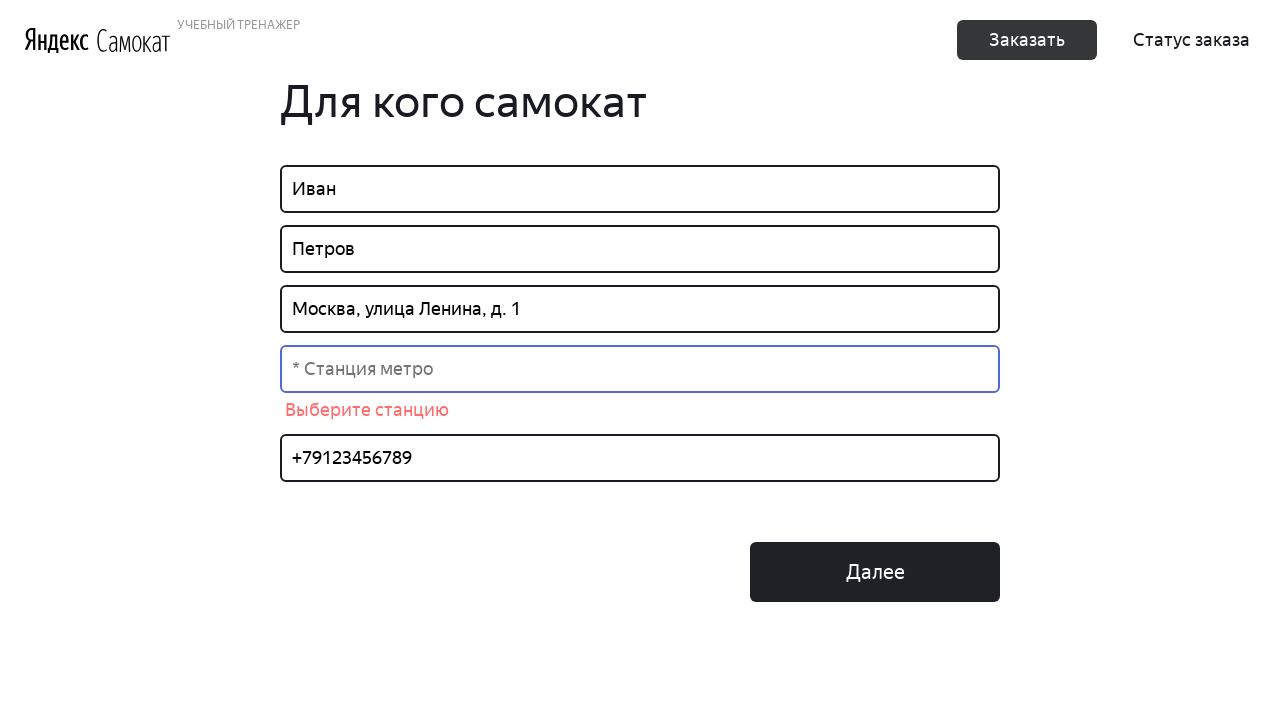

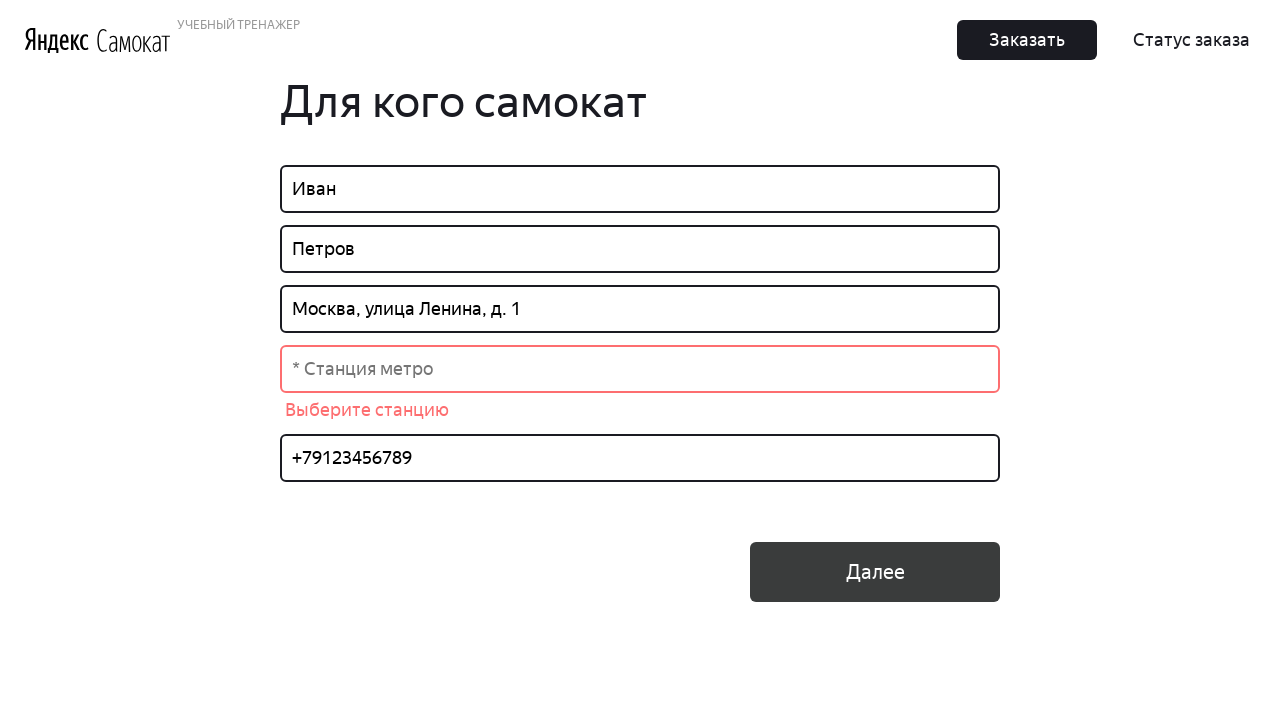